Tests an e-commerce flow by browsing products, adding an item to cart, navigating to cart, and modifying quantity

Starting URL: https://rahulshettyacademy.com/angularAppdemo/

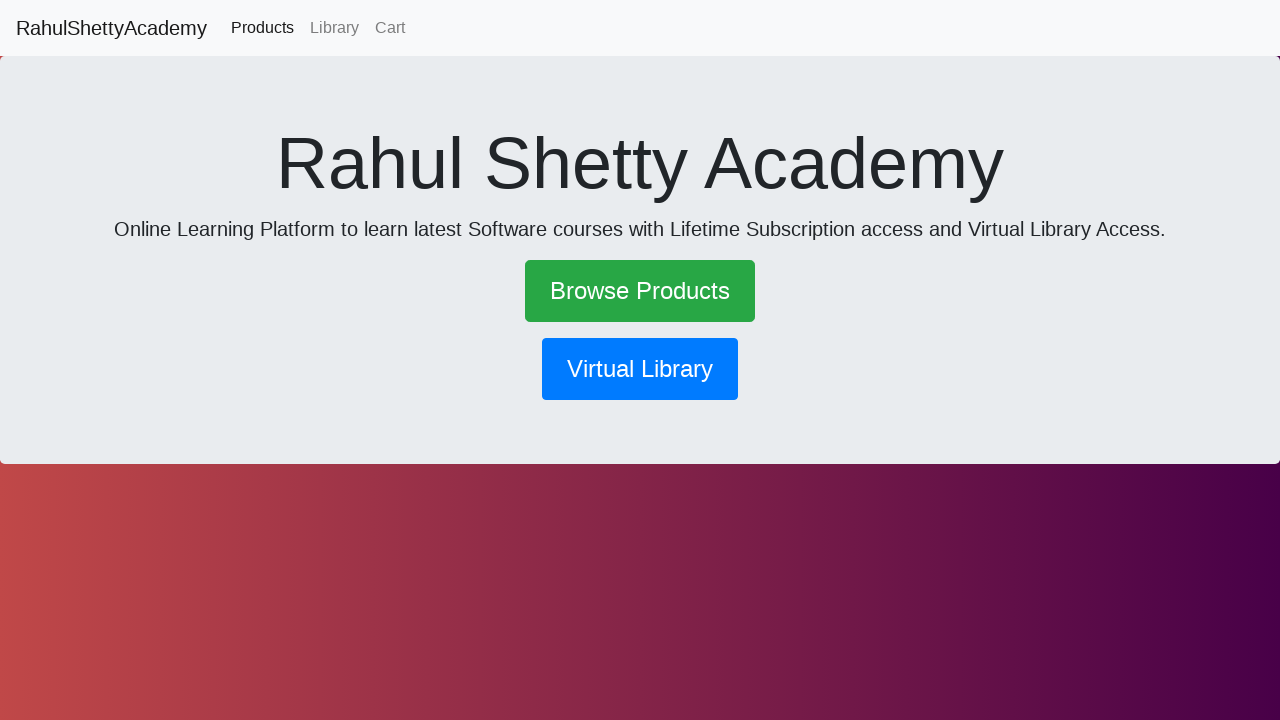

Clicked Browse Products link at (640, 291) on text=Browse Products
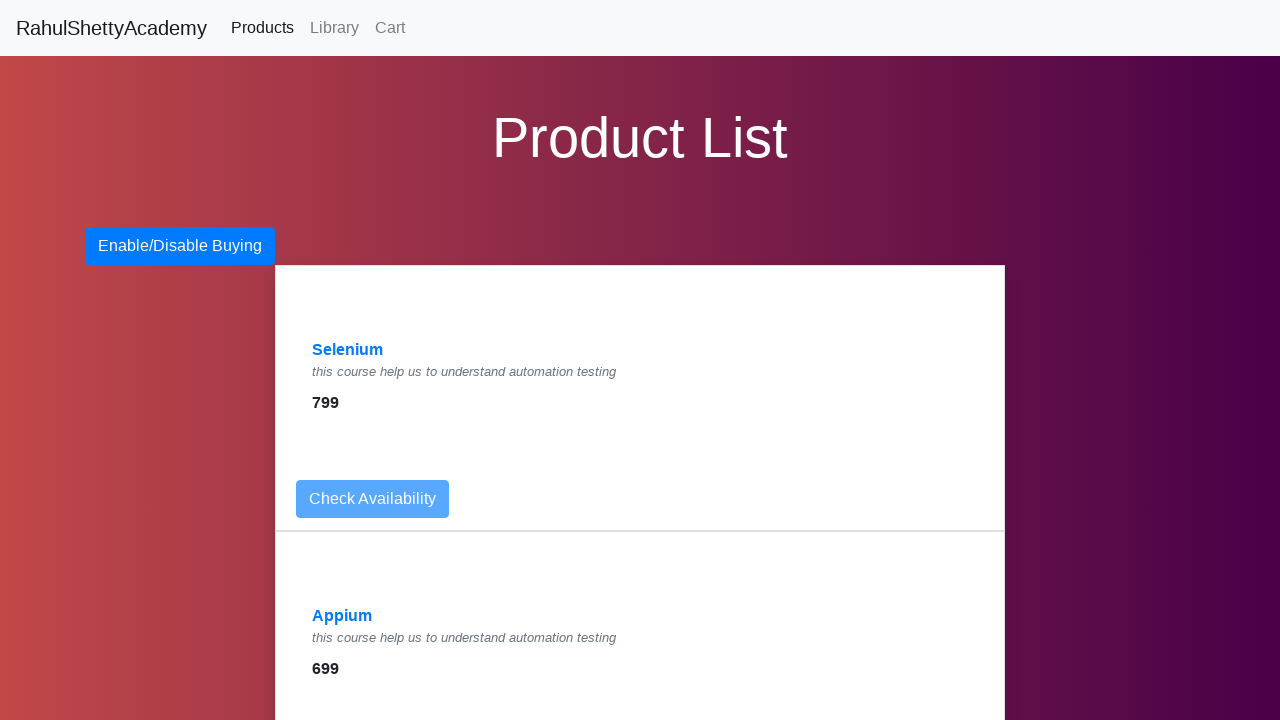

Clicked on Appium product at (342, 616) on text=Appium
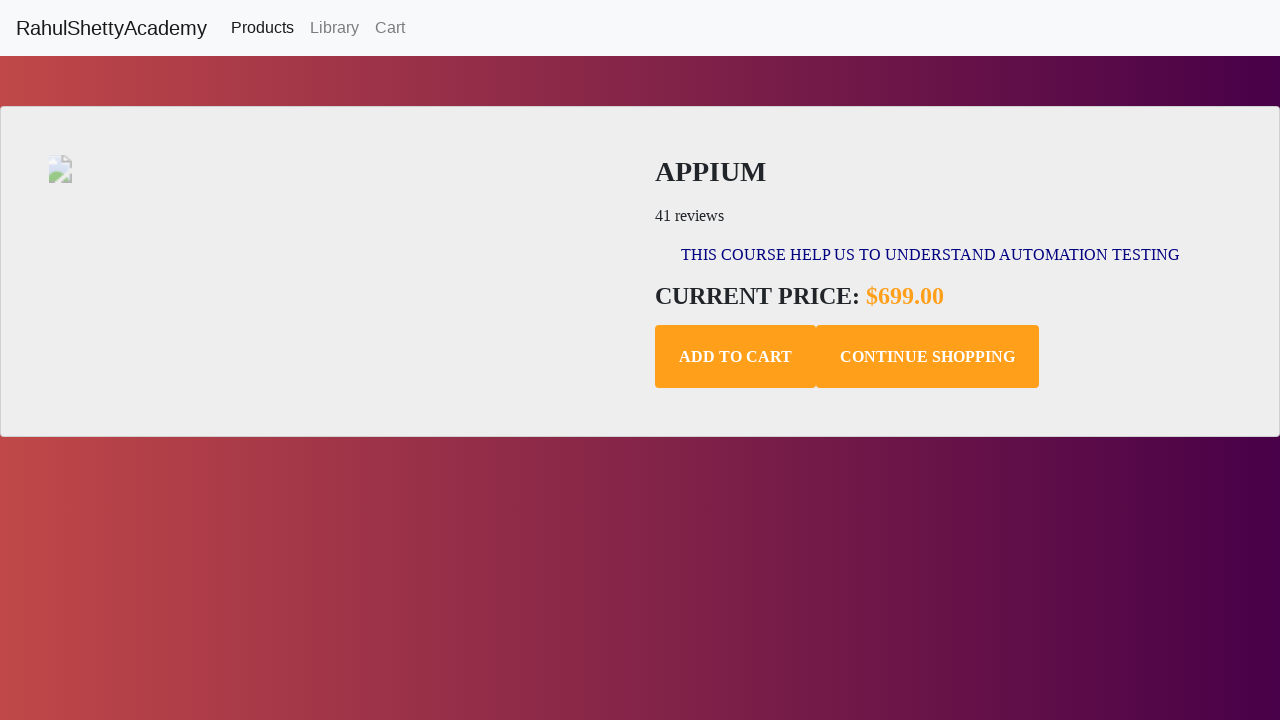

Added Appium product to cart at (736, 357) on .add-to-cart
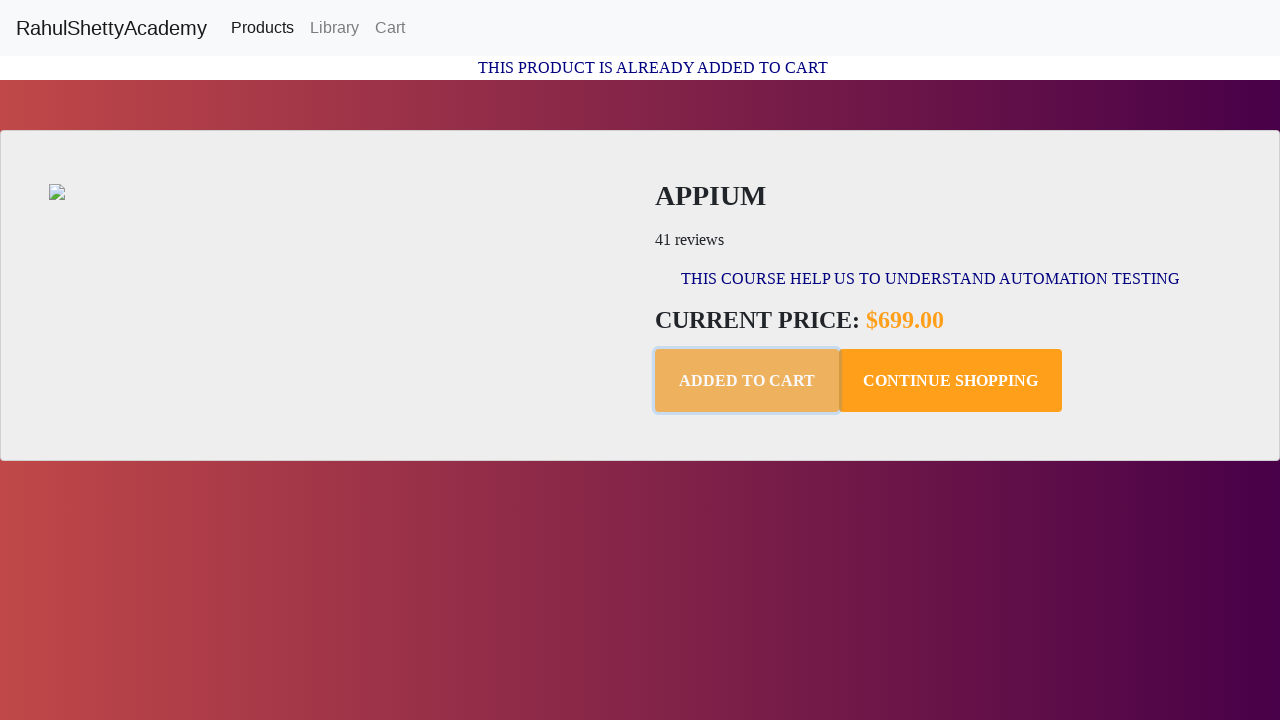

Navigated to Cart at (390, 28) on text=Cart
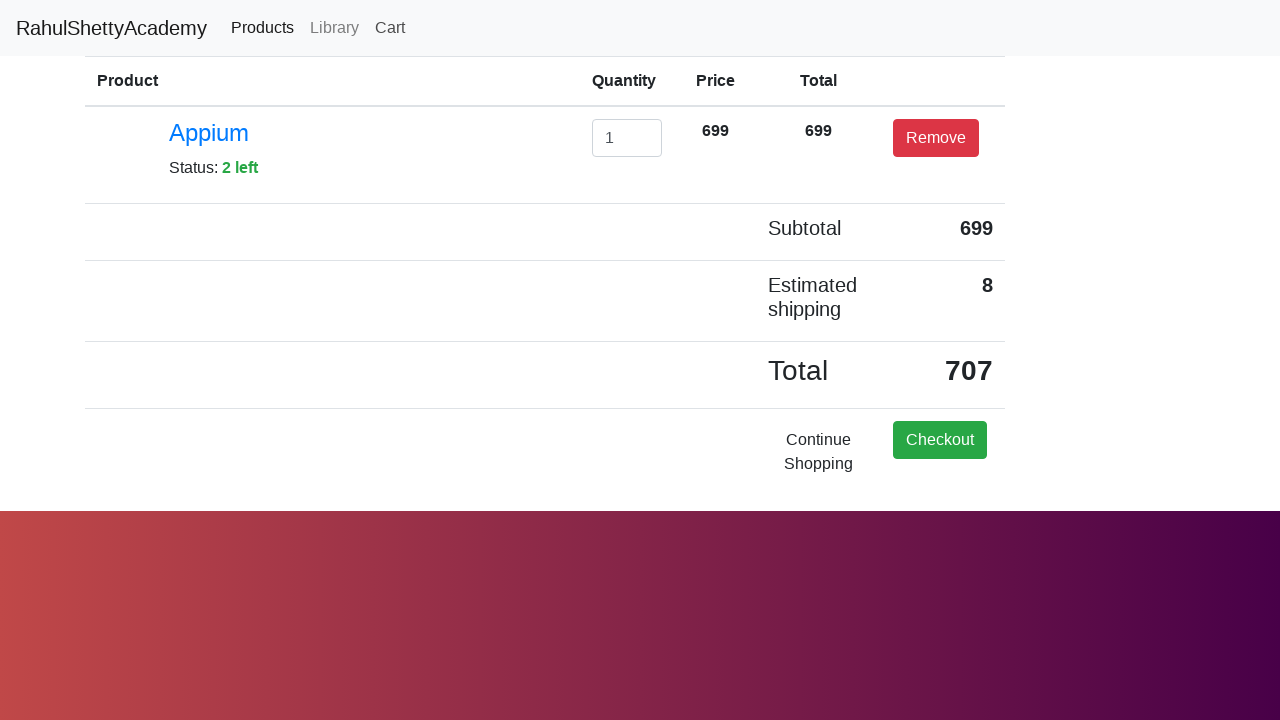

Cleared the quantity field on #exampleInputEmail1
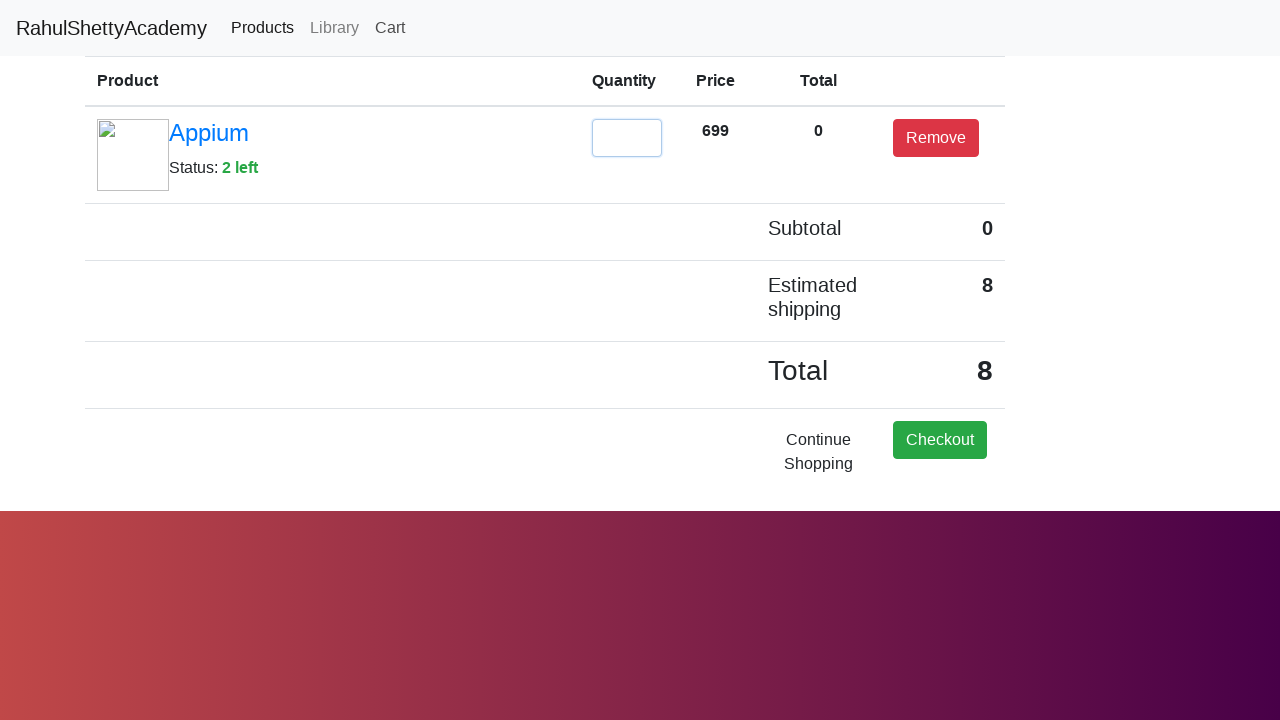

Entered new quantity of 2 on #exampleInputEmail1
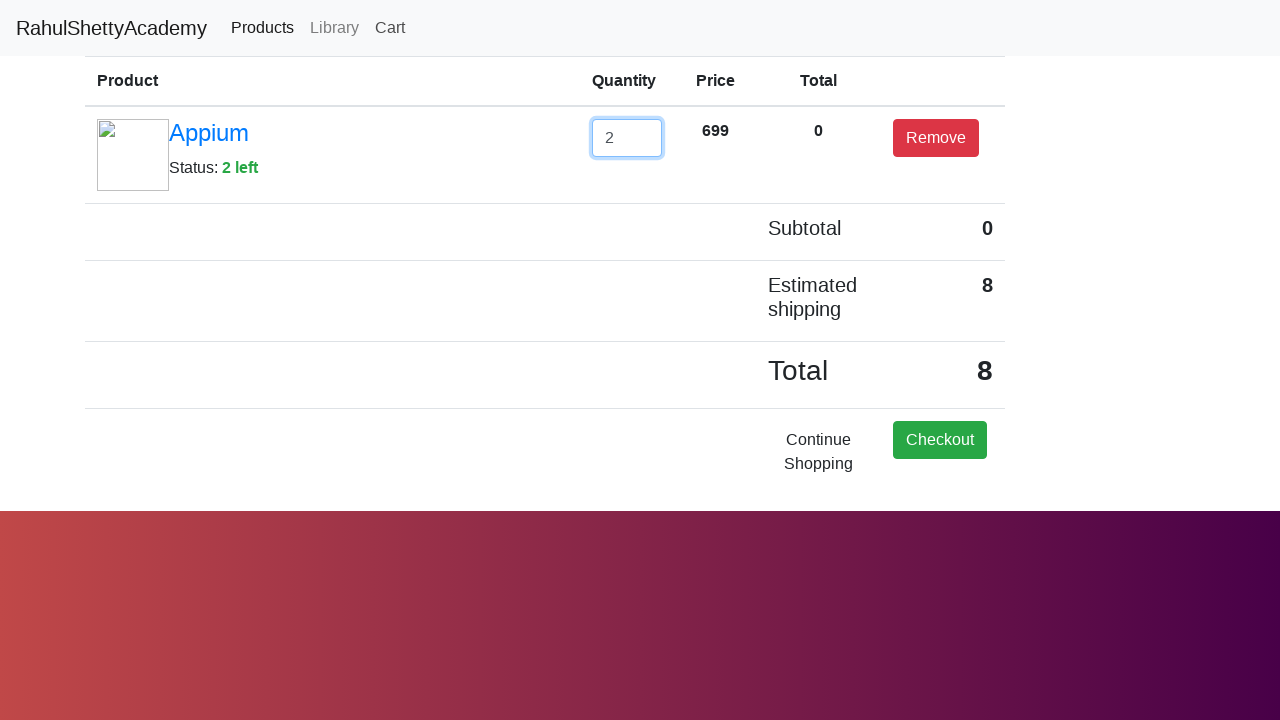

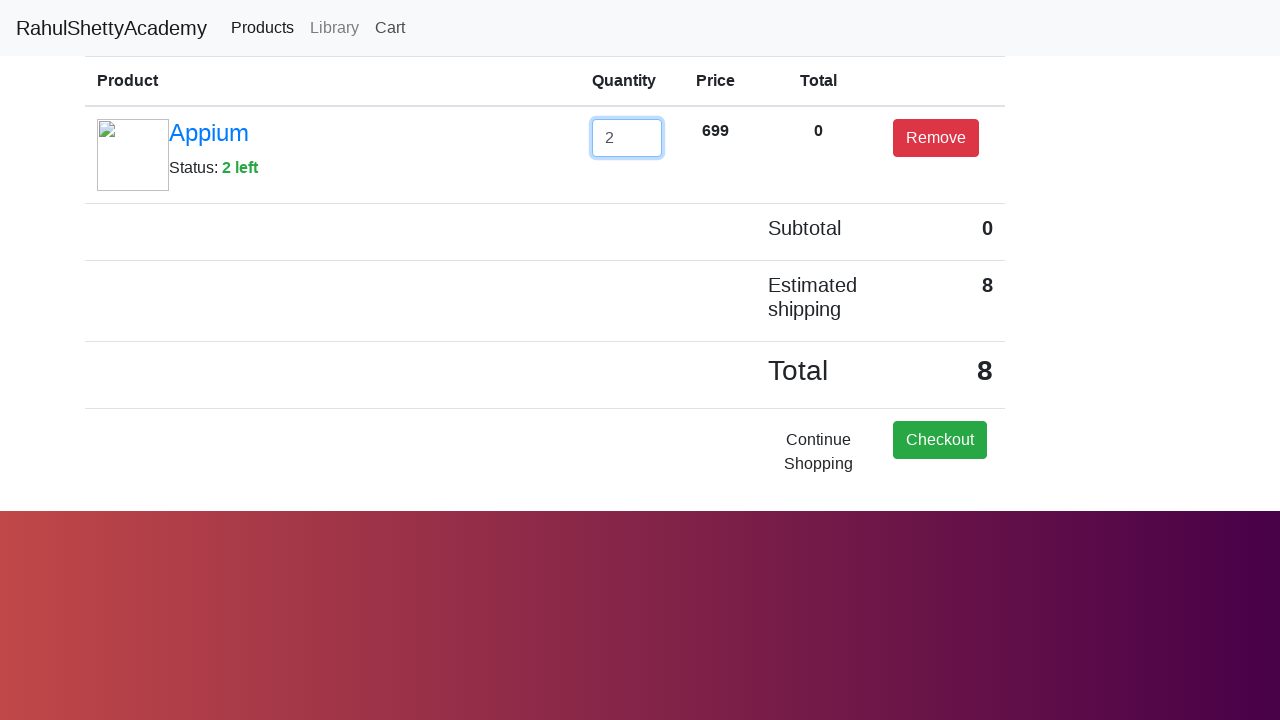